Tests dismissing a confirmation dialog and verifying the cancel result text

Starting URL: https://demoqa.com/alerts

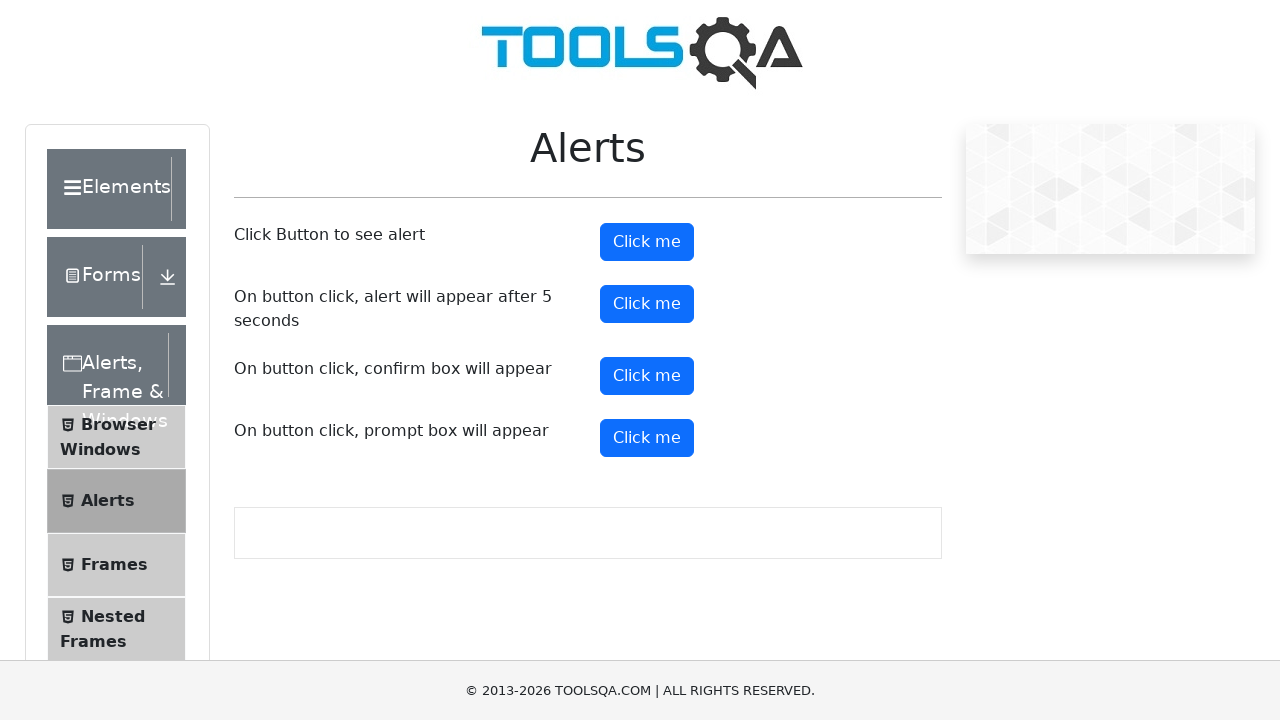

Scrolled down 250px to make button visible
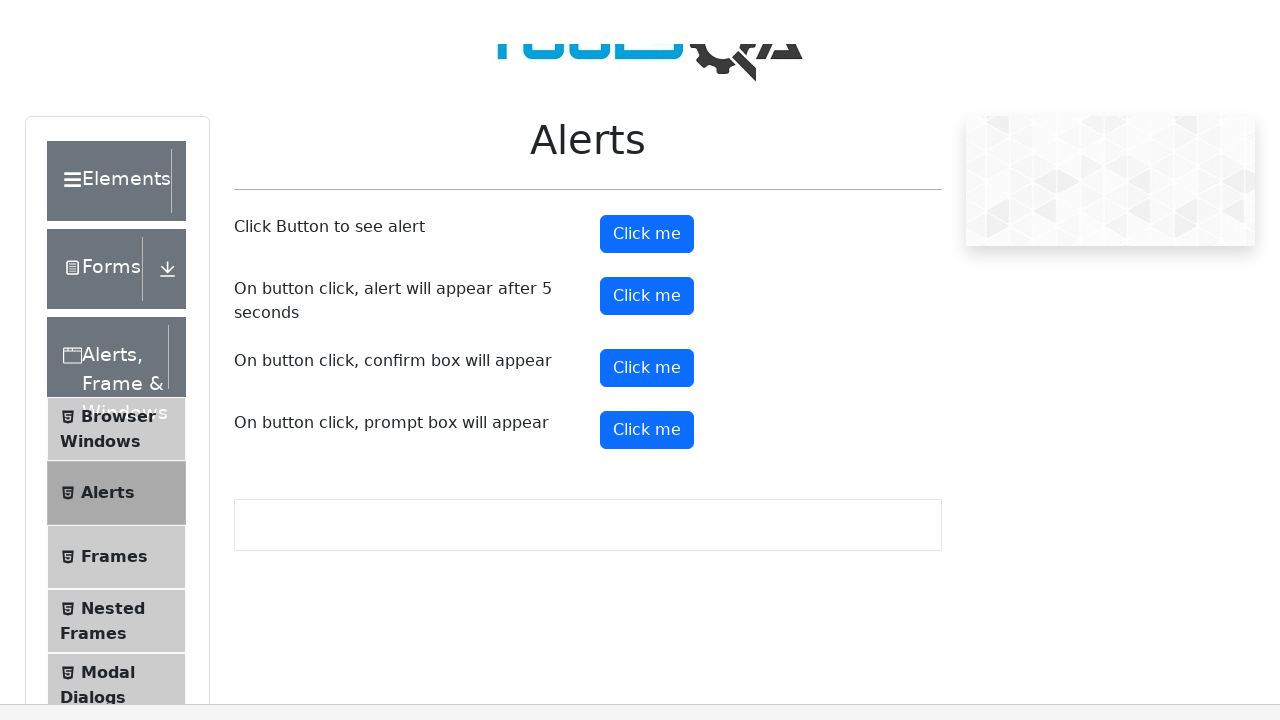

Set up dialog handler to dismiss confirmation dialog
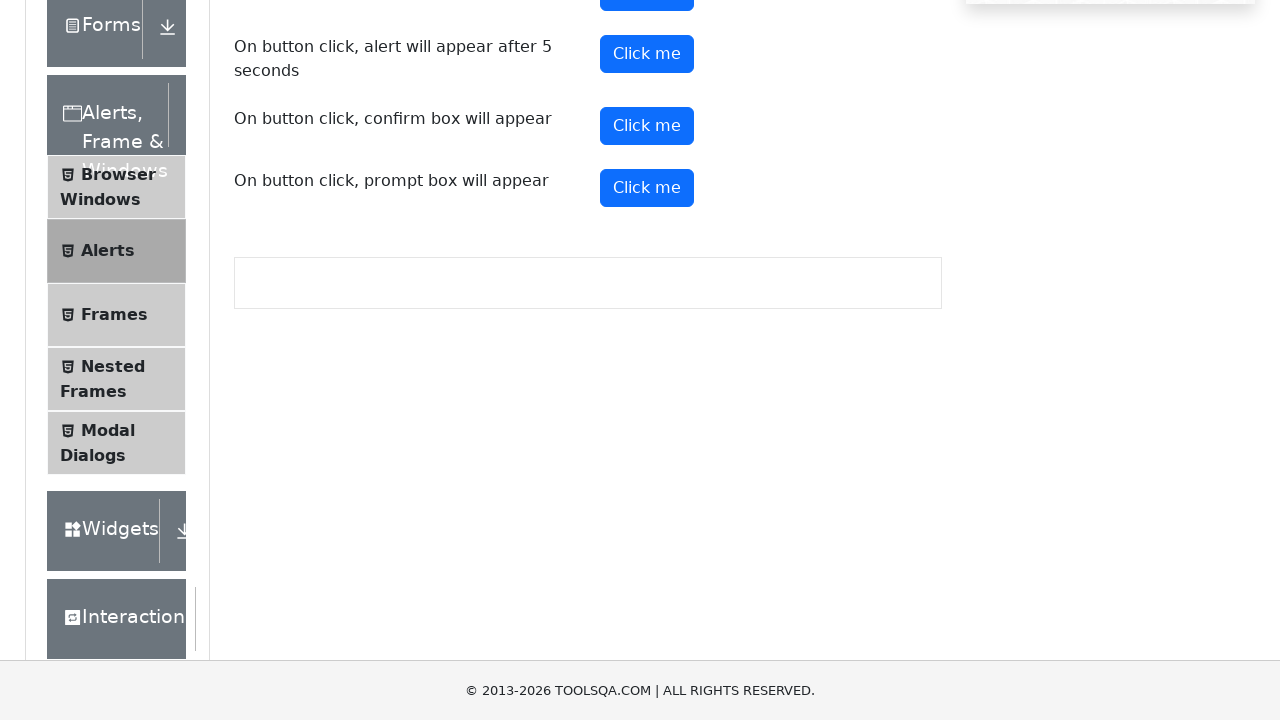

Clicked the confirm button to trigger dialog at (647, 126) on #confirmButton
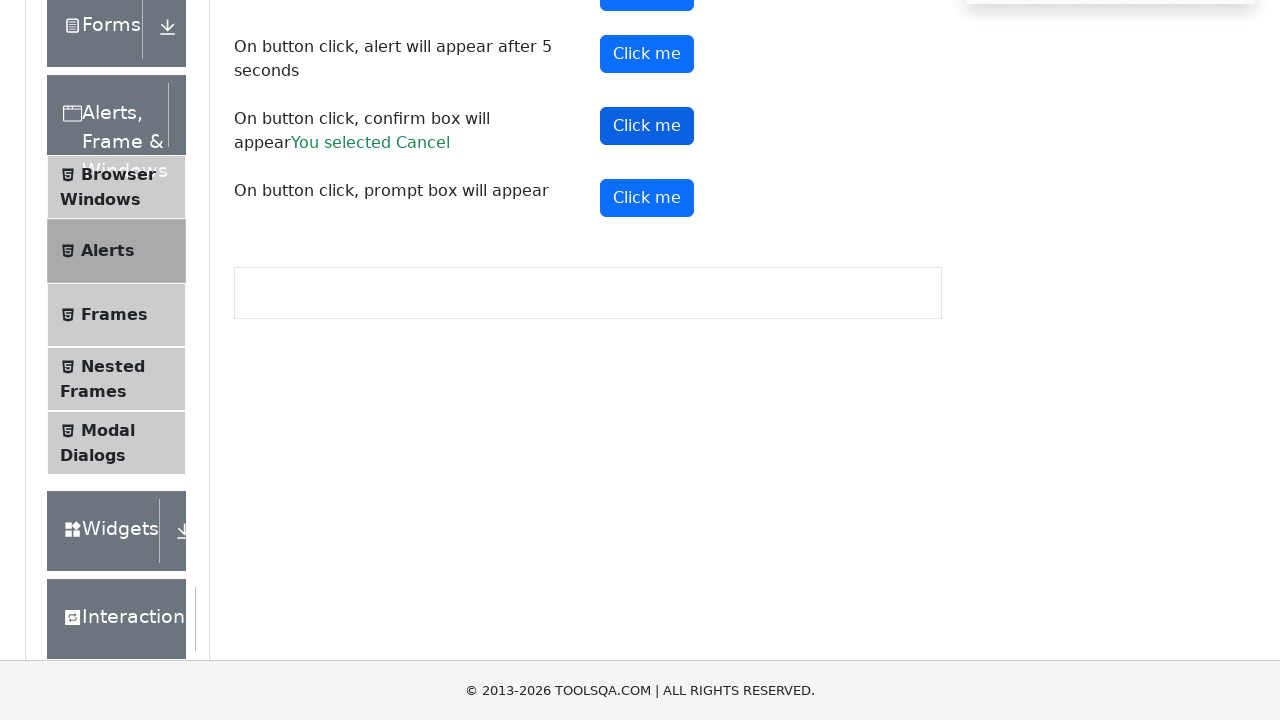

Retrieved result text from confirmation dialog result element
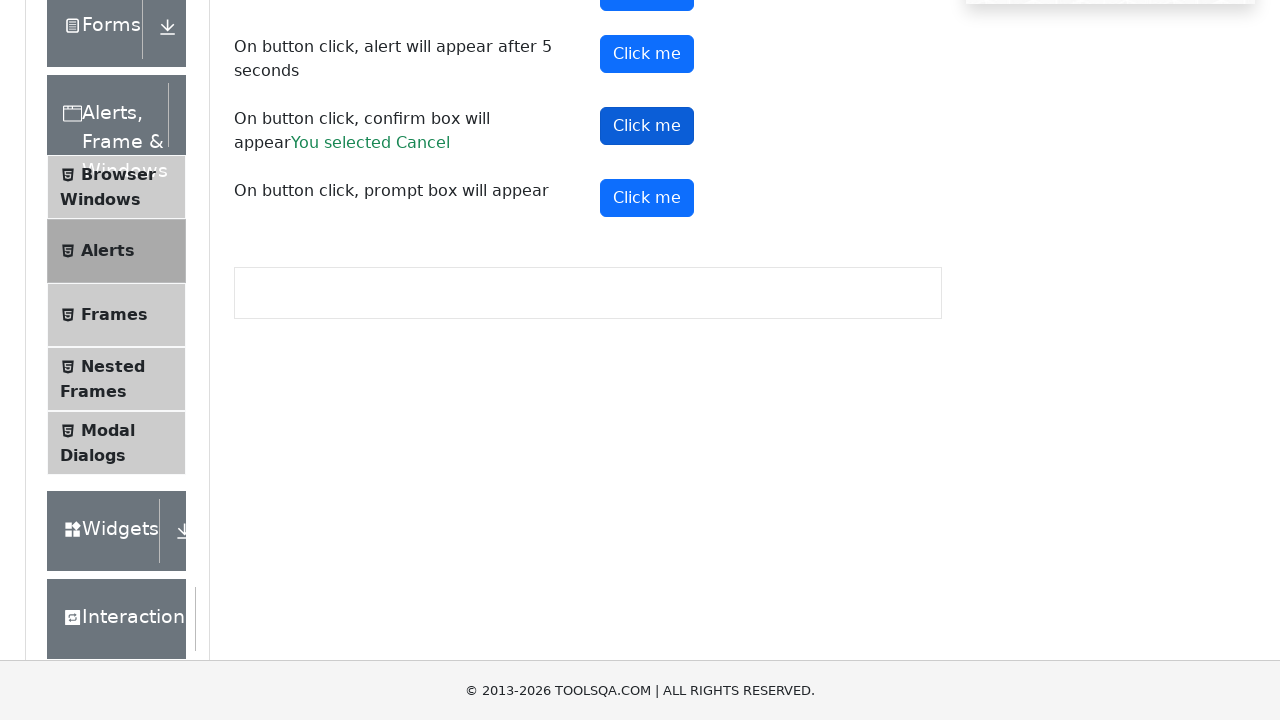

Verified that result text equals 'You selected Cancel'
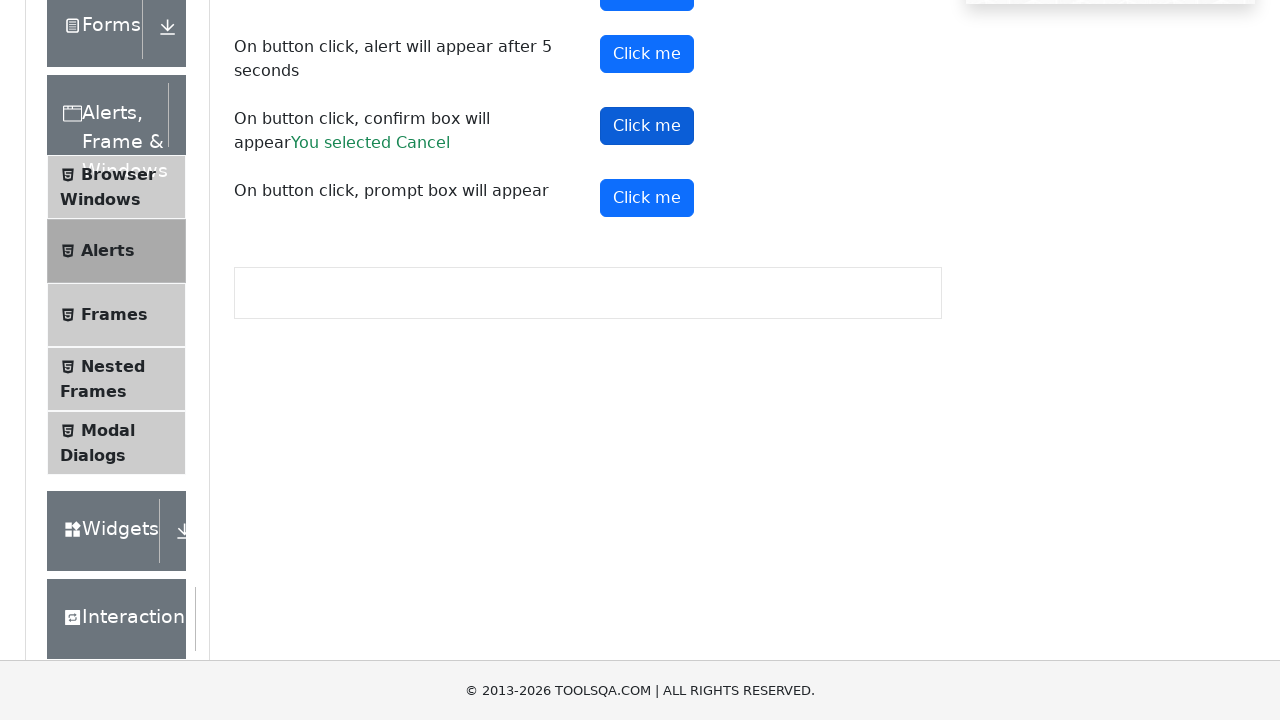

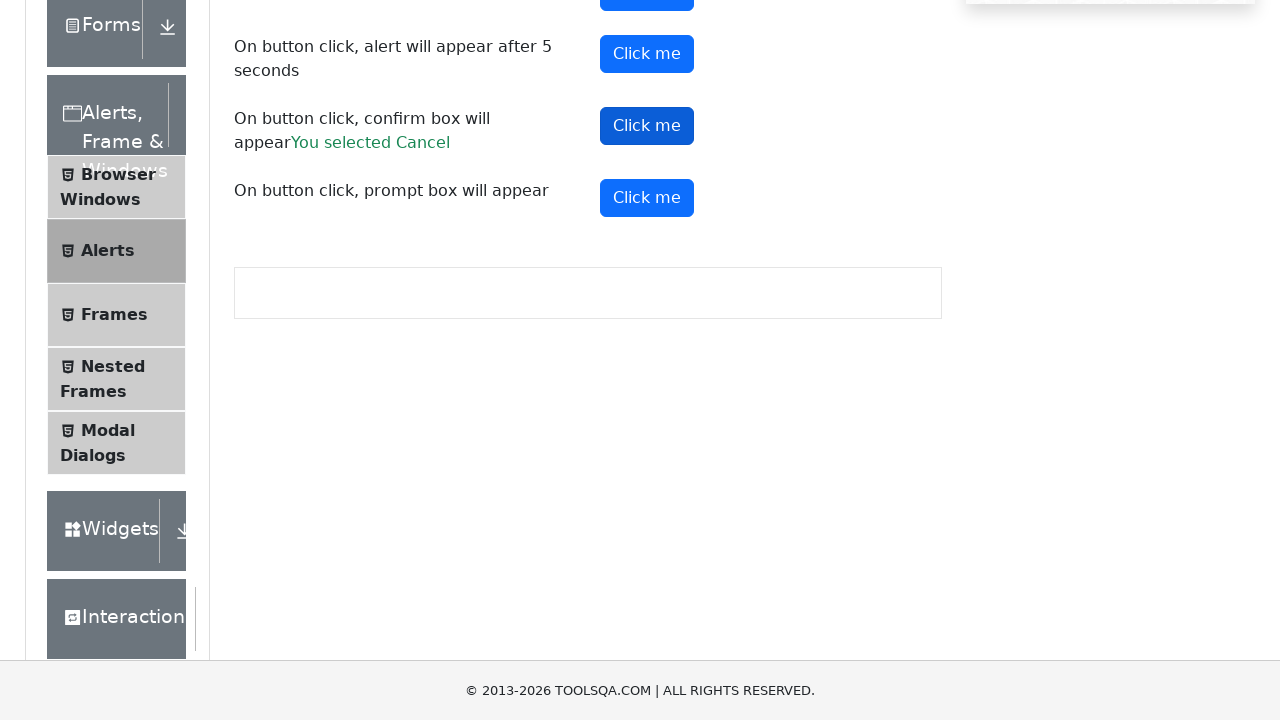